Tests browser back button navigation through todo filter views

Starting URL: https://demo.playwright.dev/todomvc

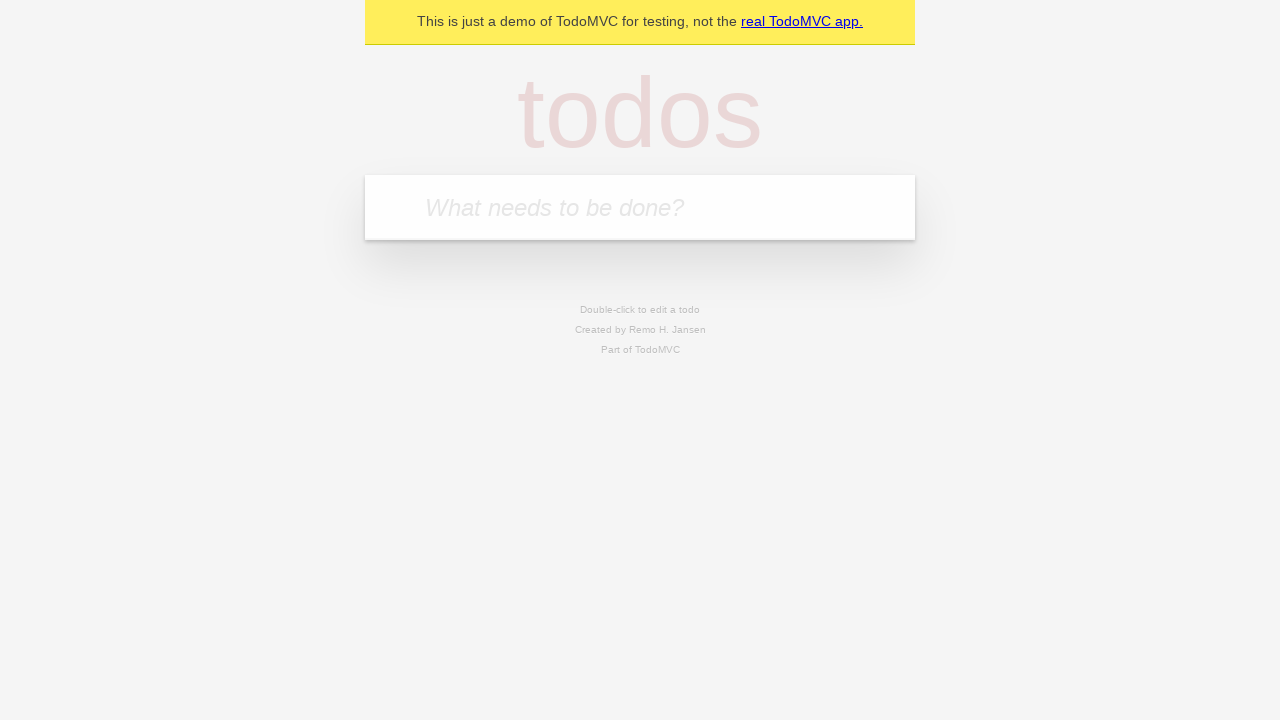

Filled todo input with 'buy some cheese' on internal:attr=[placeholder="What needs to be done?"i]
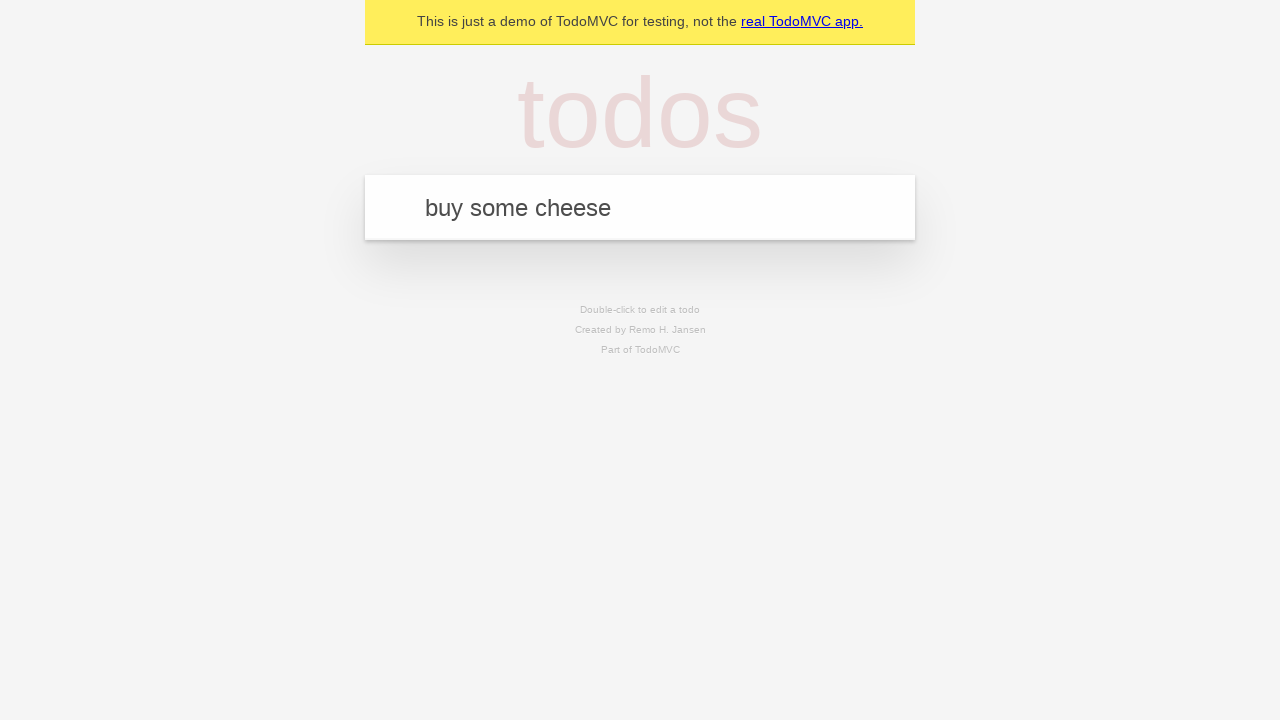

Pressed Enter to add first todo on internal:attr=[placeholder="What needs to be done?"i]
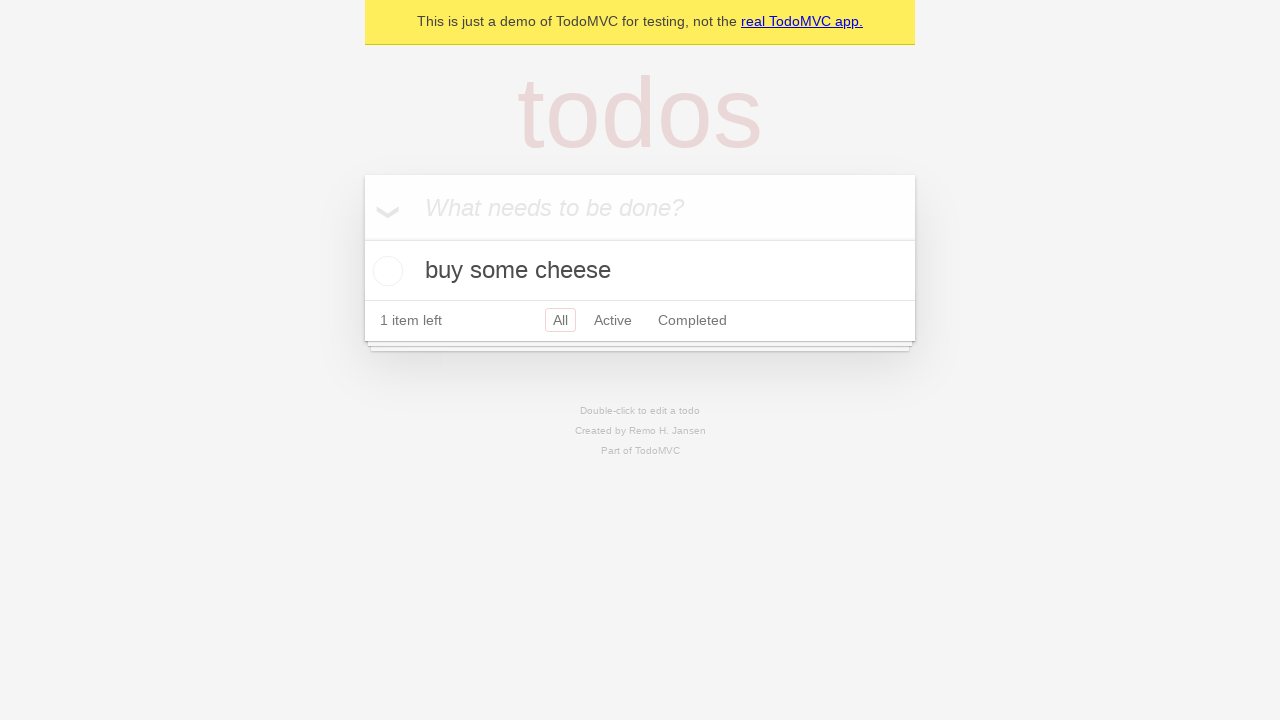

Filled todo input with 'feed the cat' on internal:attr=[placeholder="What needs to be done?"i]
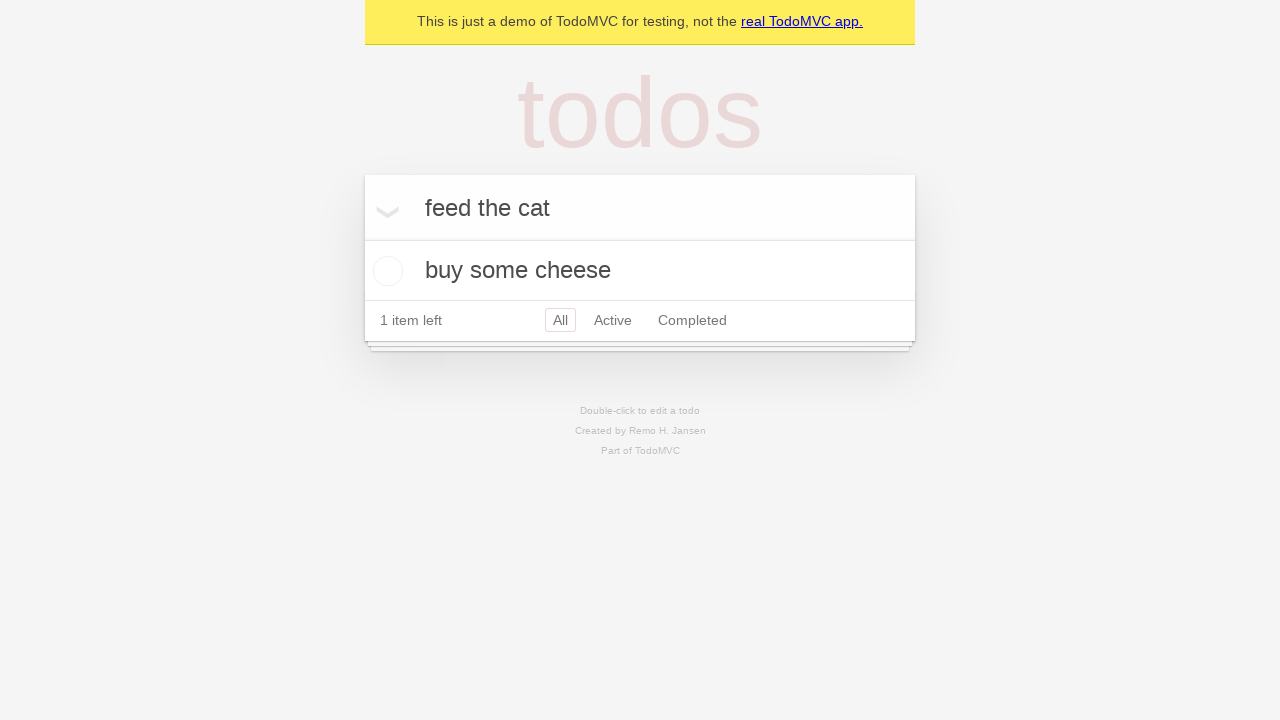

Pressed Enter to add second todo on internal:attr=[placeholder="What needs to be done?"i]
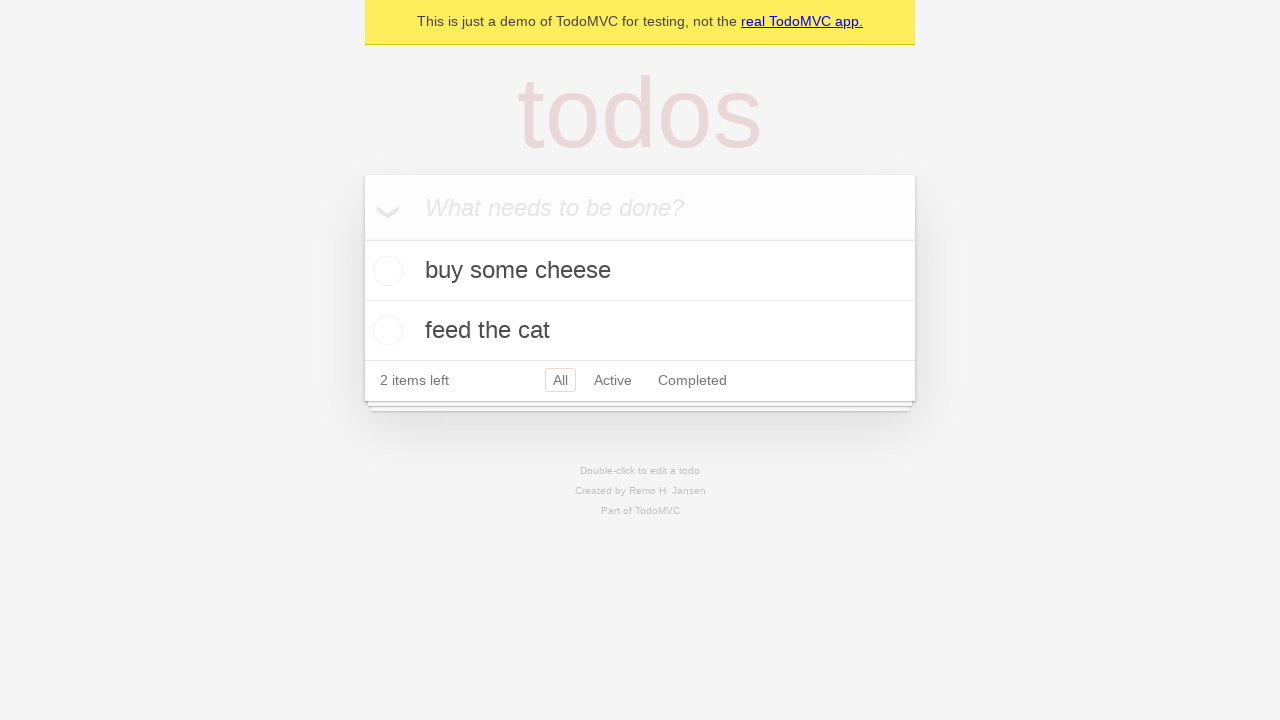

Filled todo input with 'book a doctors appointment' on internal:attr=[placeholder="What needs to be done?"i]
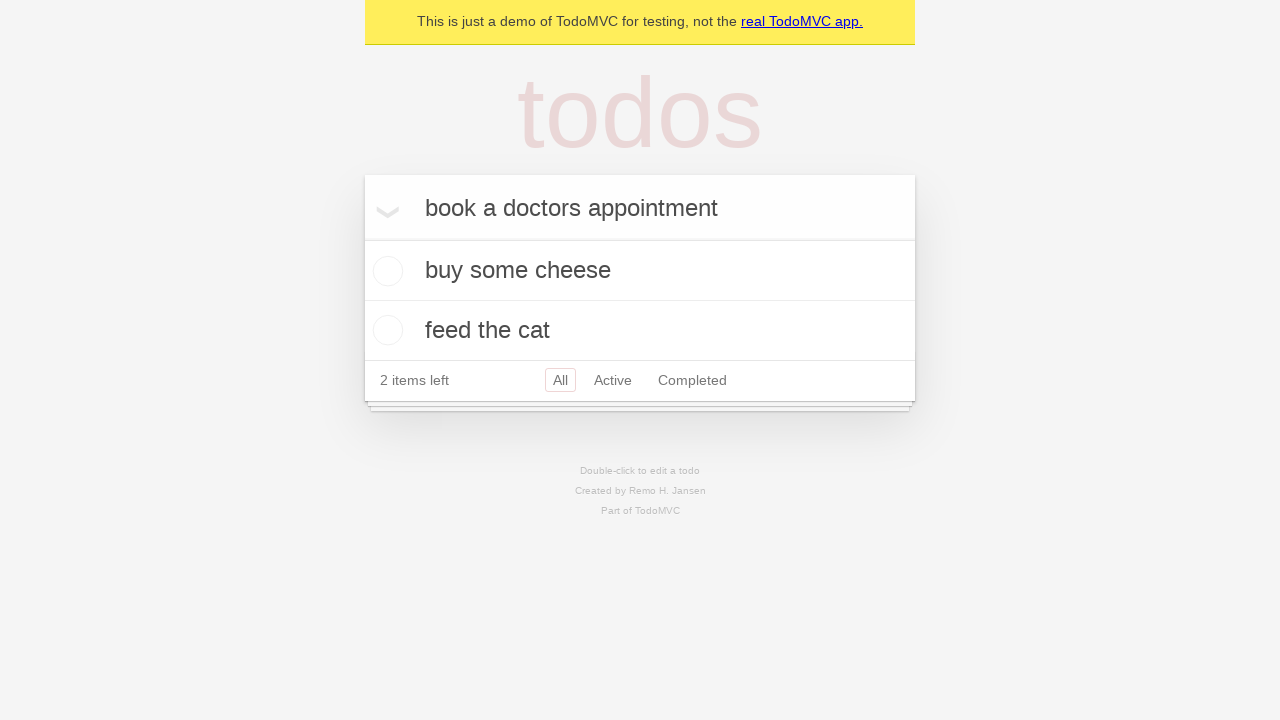

Pressed Enter to add third todo on internal:attr=[placeholder="What needs to be done?"i]
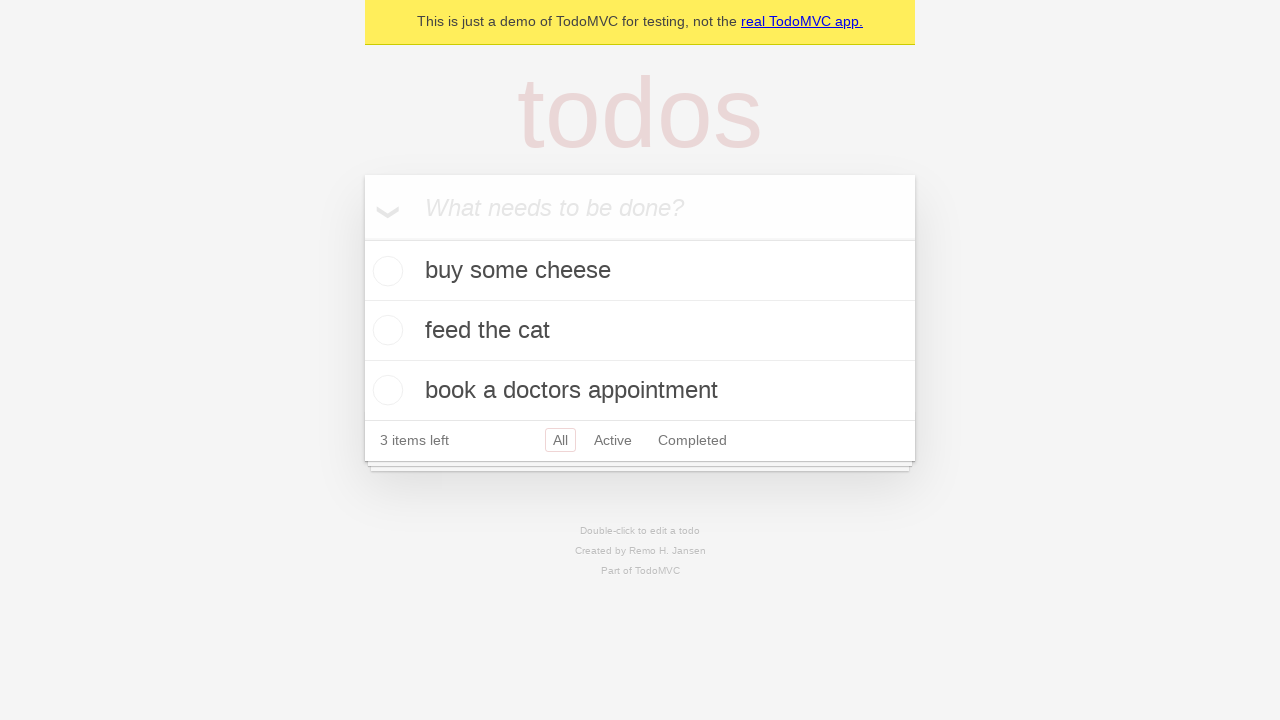

Checked the second todo item as completed at (385, 330) on internal:testid=[data-testid="todo-item"s] >> nth=1 >> internal:role=checkbox
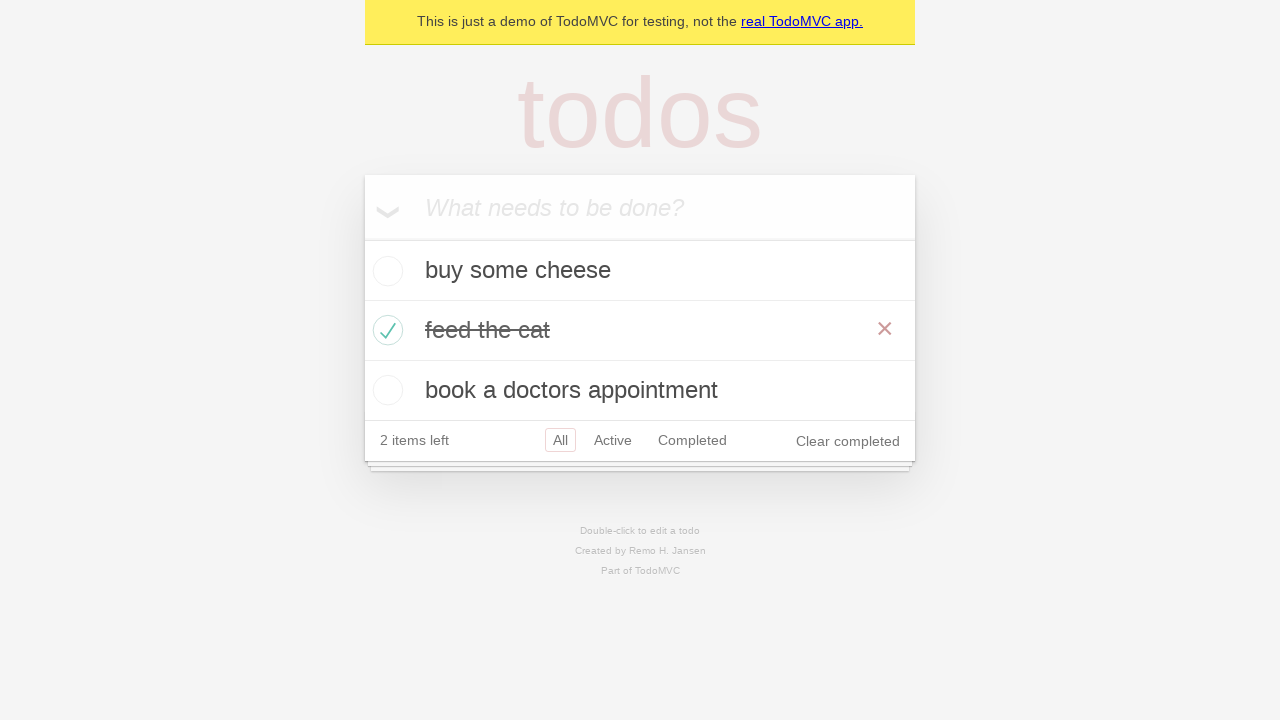

Clicked 'All' filter to view all todos at (560, 440) on internal:role=link[name="All"i]
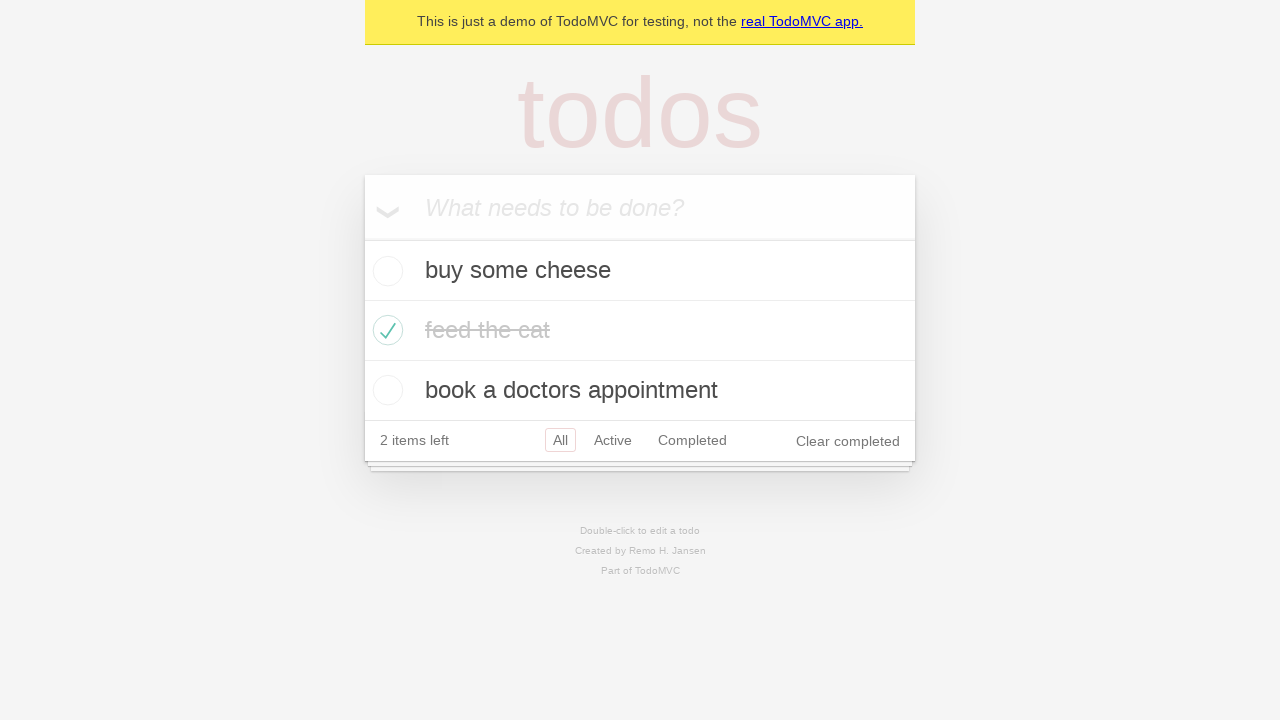

Clicked 'Active' filter to view active todos at (613, 440) on internal:role=link[name="Active"i]
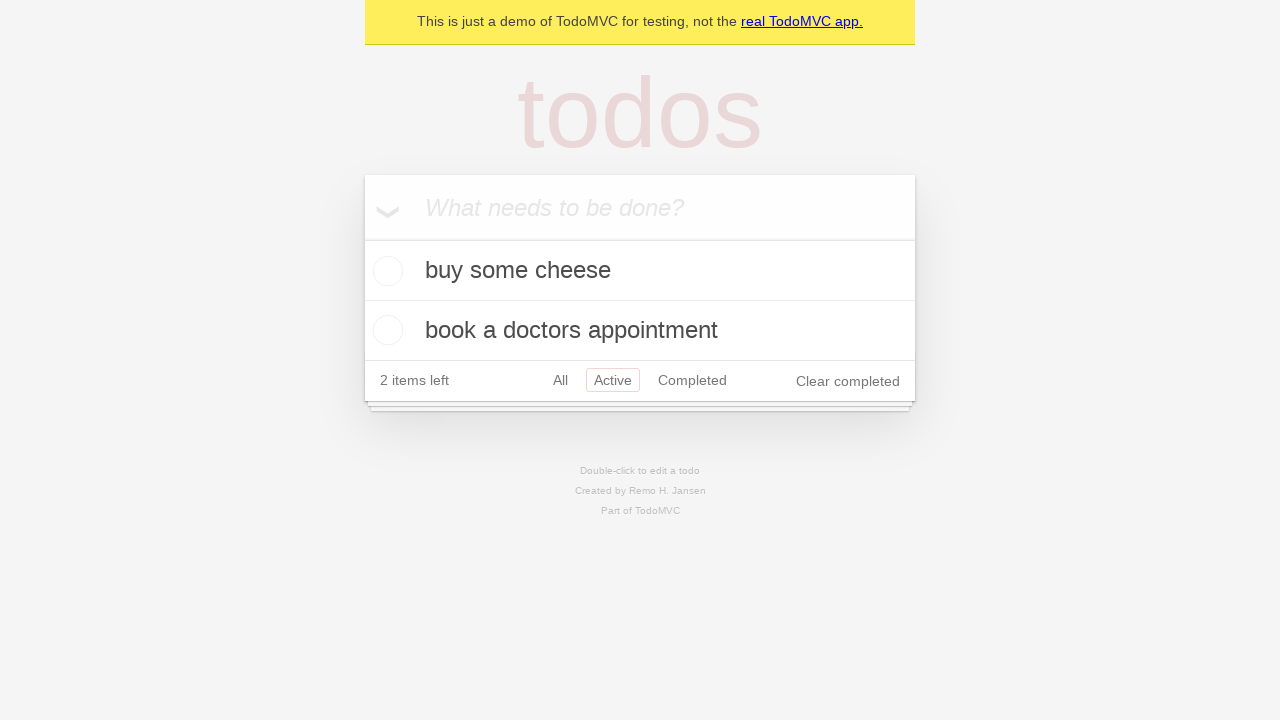

Clicked 'Completed' filter to view completed todos at (692, 380) on internal:role=link[name="Completed"i]
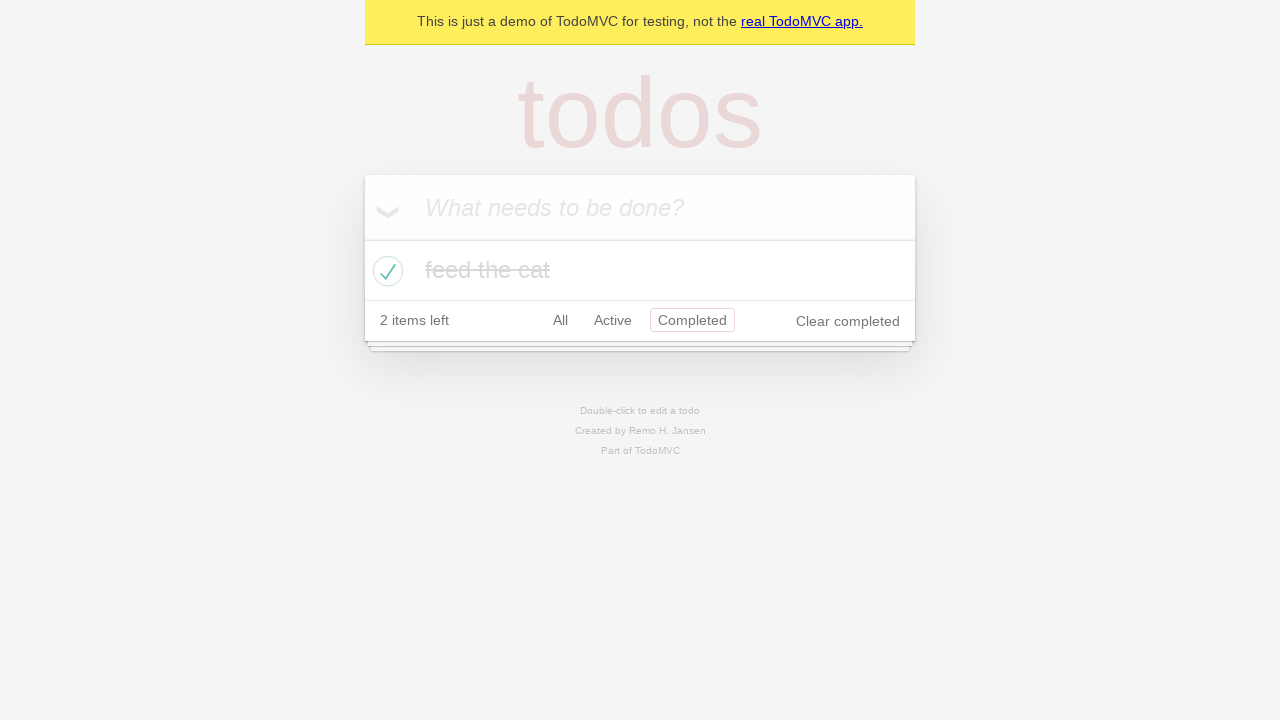

Navigated back to 'Active' filter view
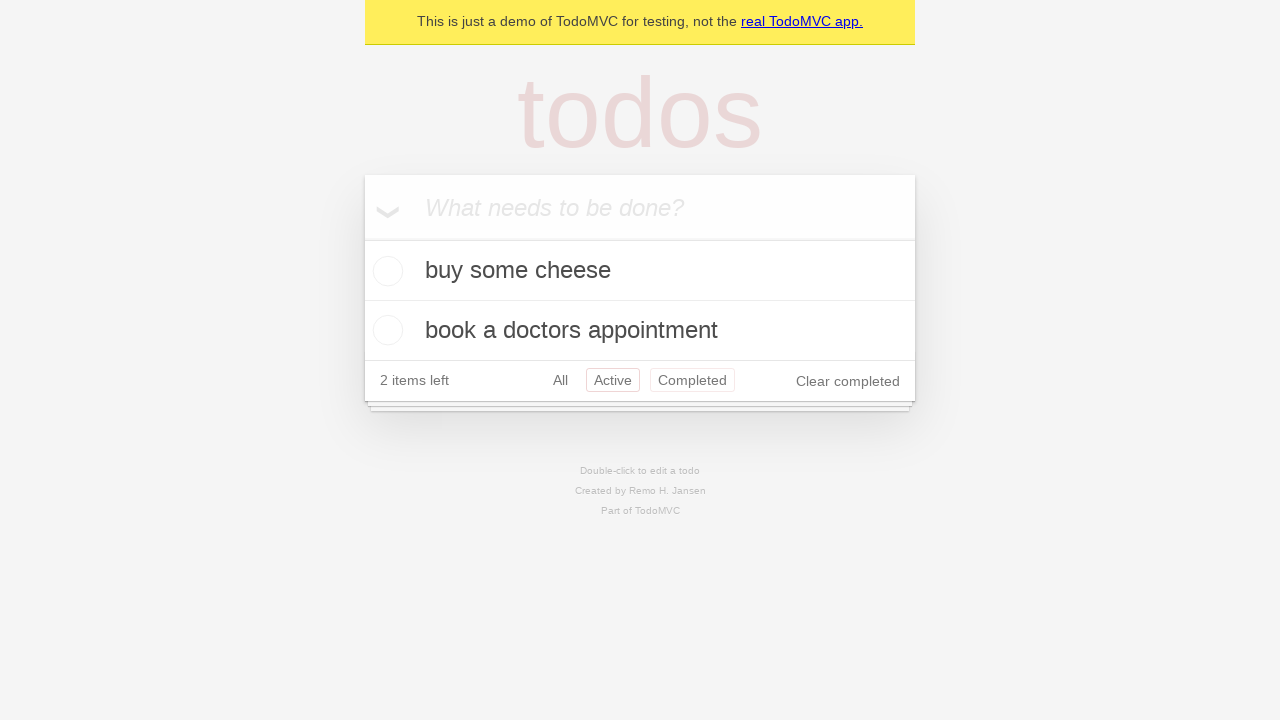

Navigated back to 'All' filter view
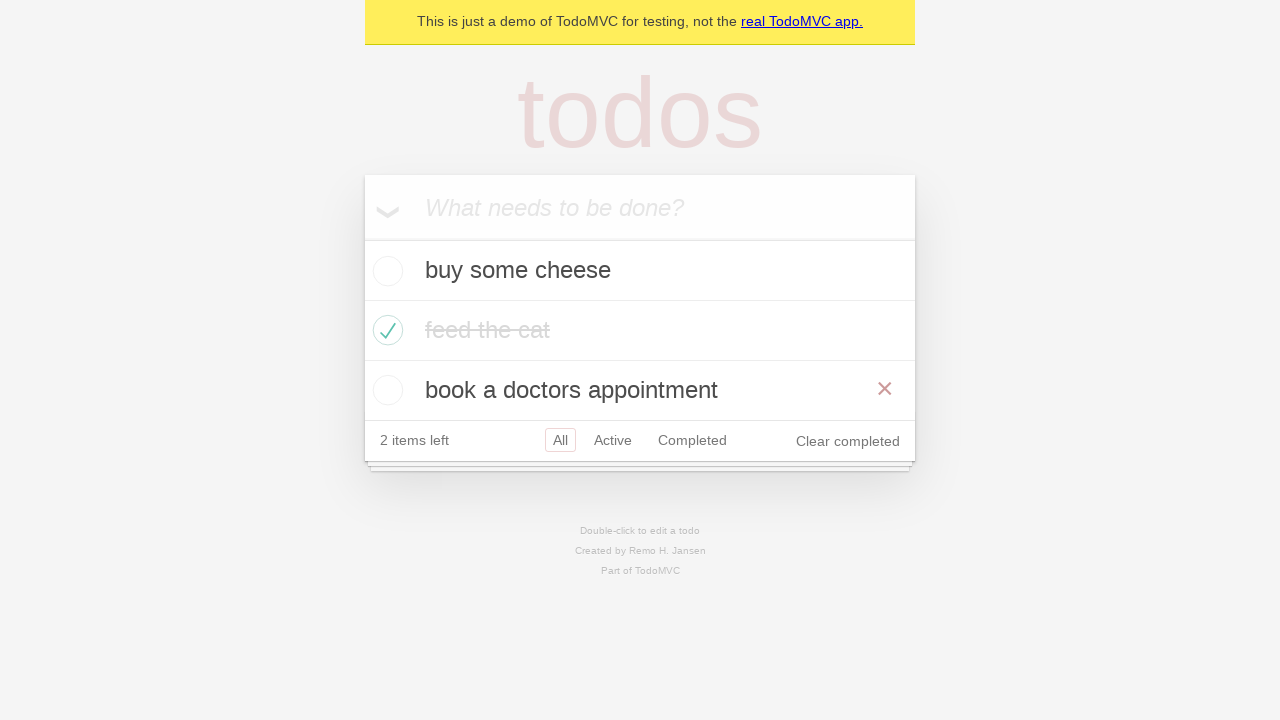

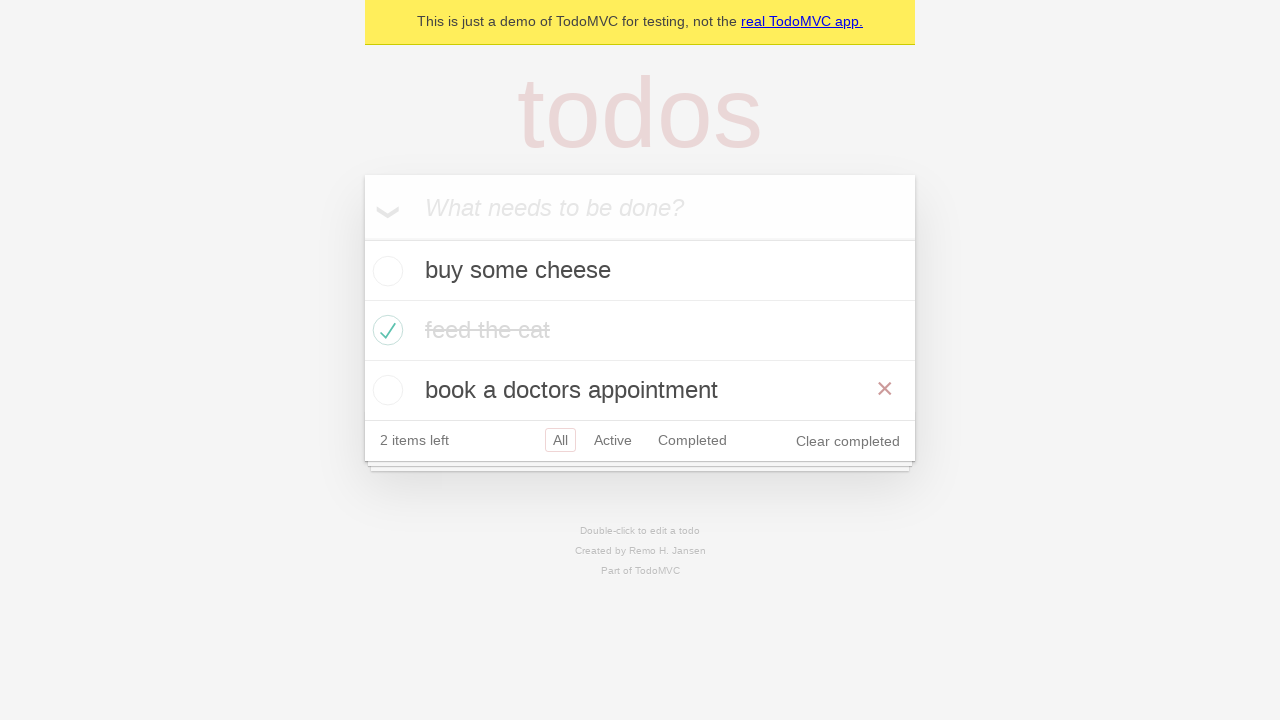